Tests radio button selection on demoqa.com by clicking different radio button options and verifying the selection feedback text updates correctly.

Starting URL: https://demoqa.com/radio-button

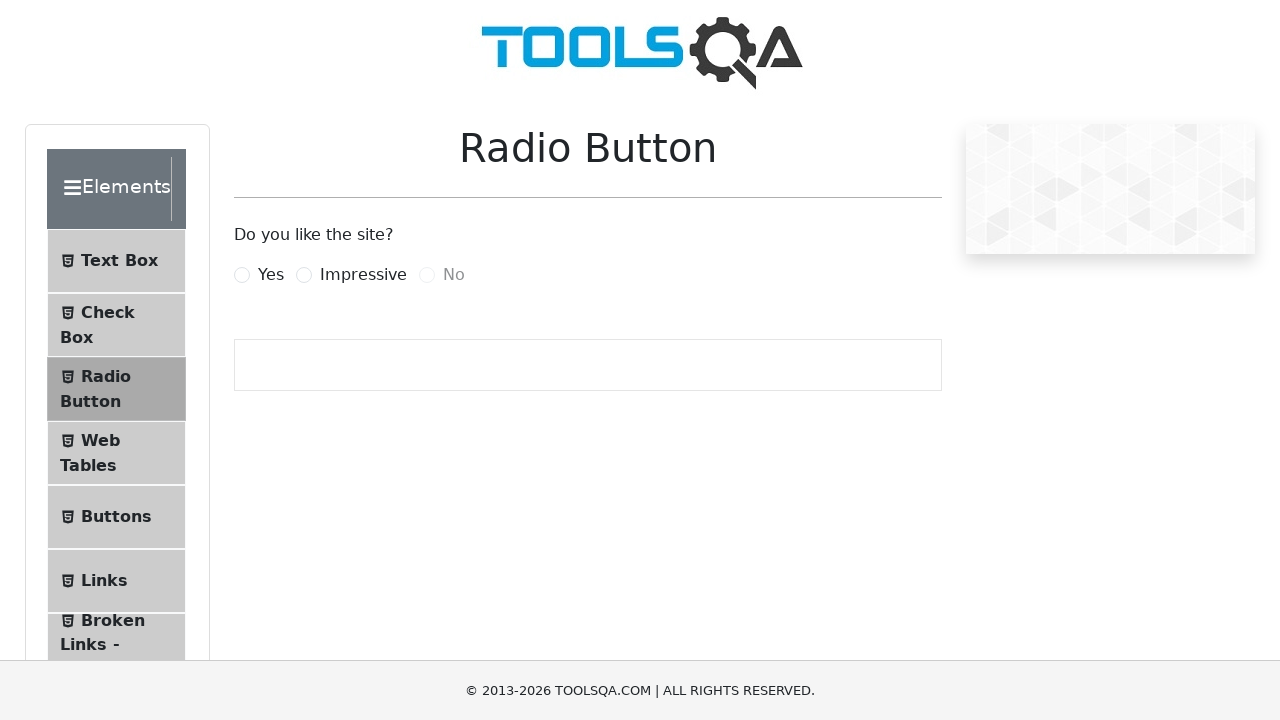

Clicked 'Yes' radio button at (271, 275) on label:has-text('Yes')
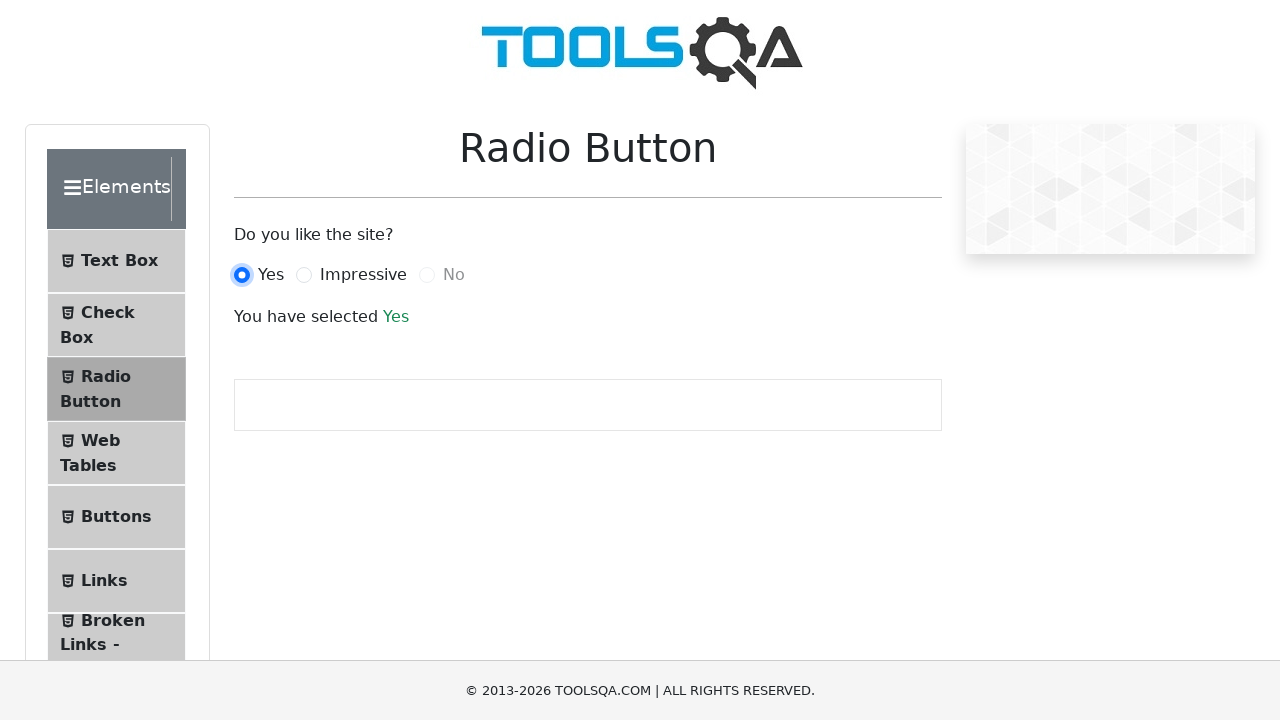

Verified 'Yes' selection feedback text appeared
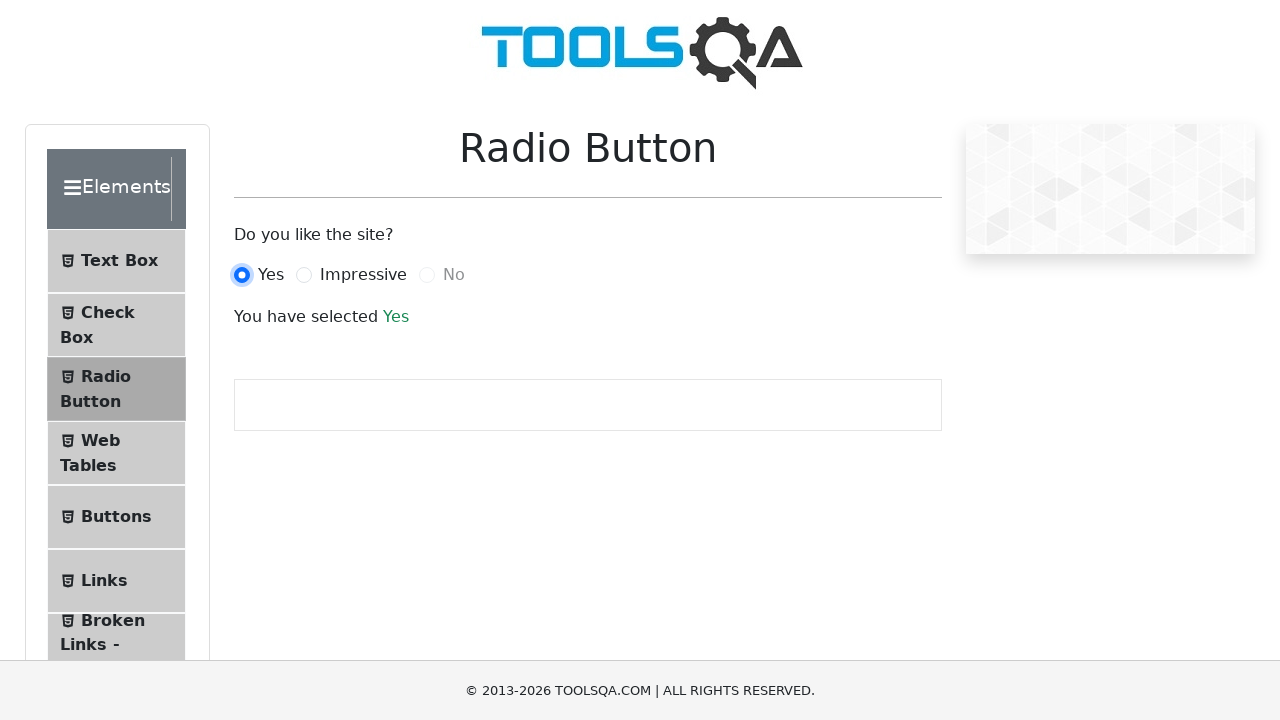

Clicked 'Impressive' radio button at (363, 275) on label:has-text('Impressive')
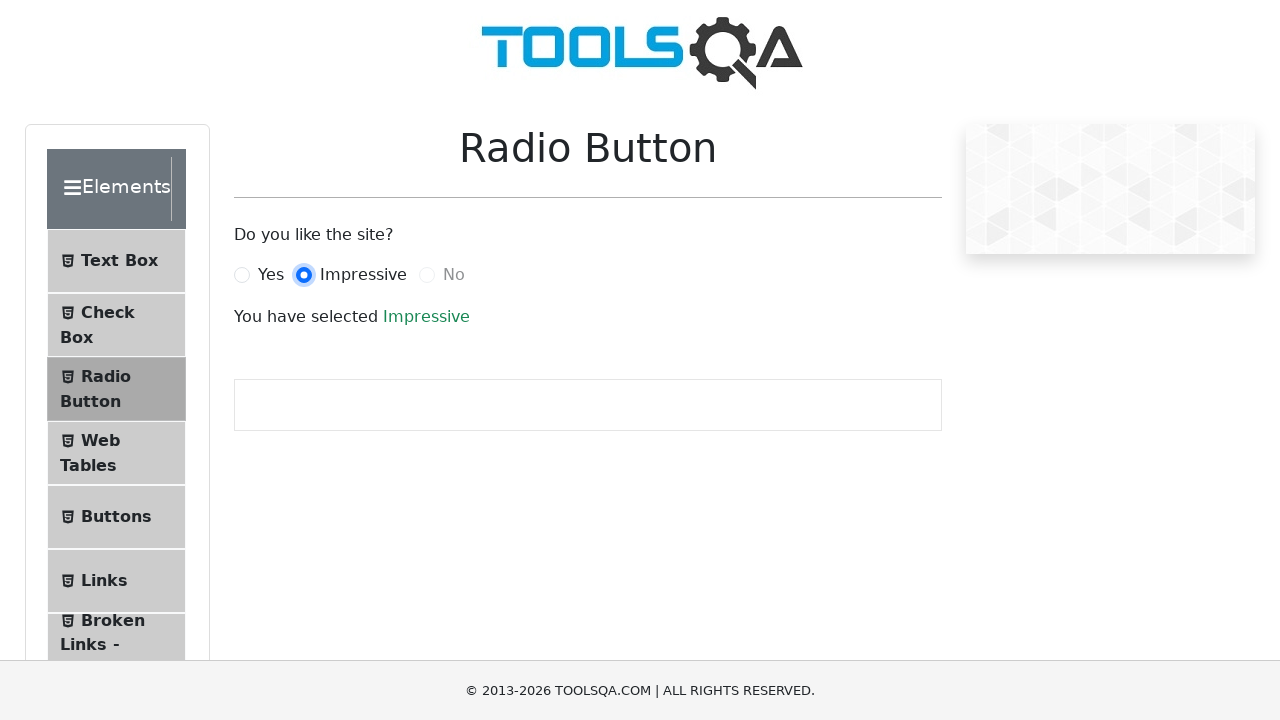

Verified 'Impressive' selection feedback text appeared
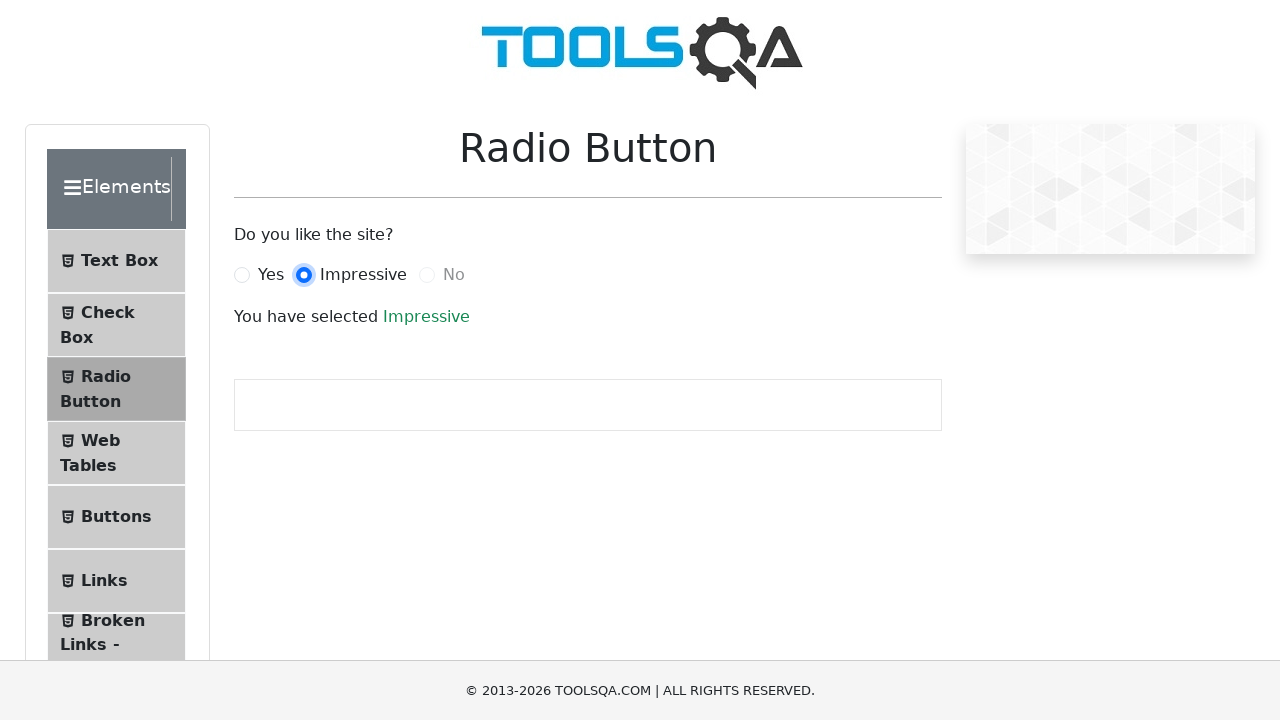

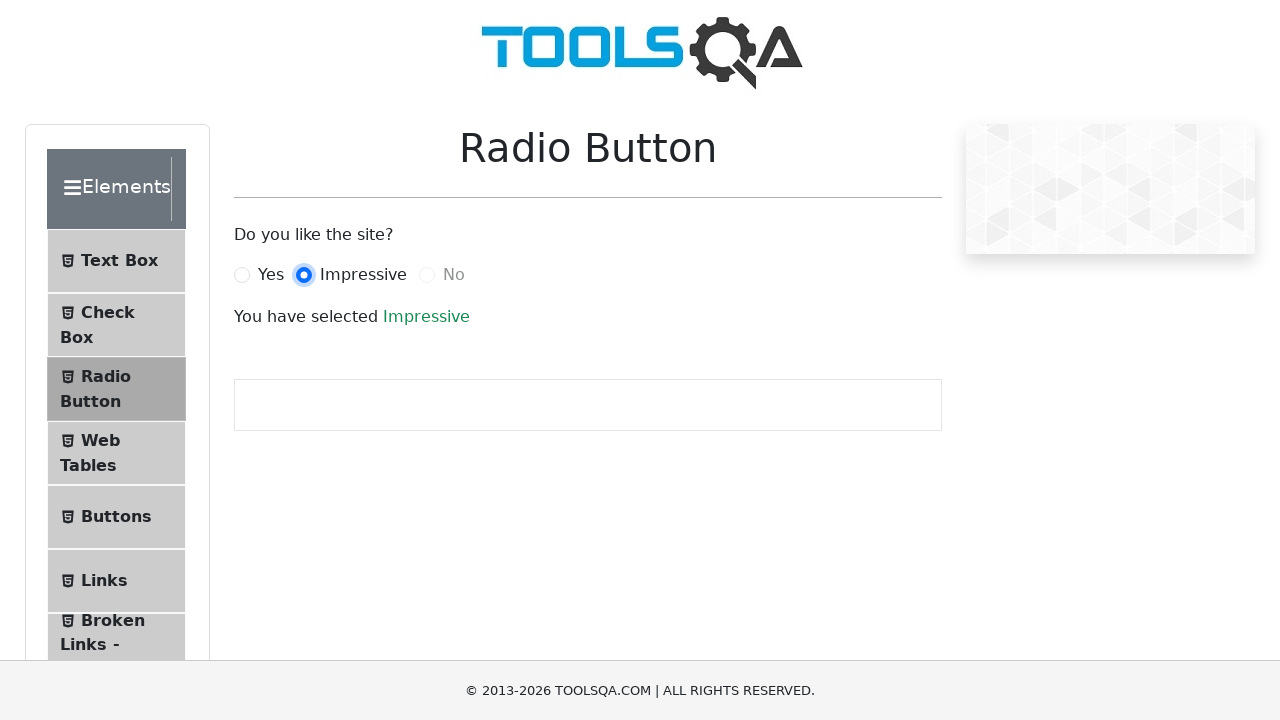